Tests the entry ad modal functionality by closing the modal popup and then clicking to restart/re-trigger the ad

Starting URL: https://the-internet.herokuapp.com/entry_ad

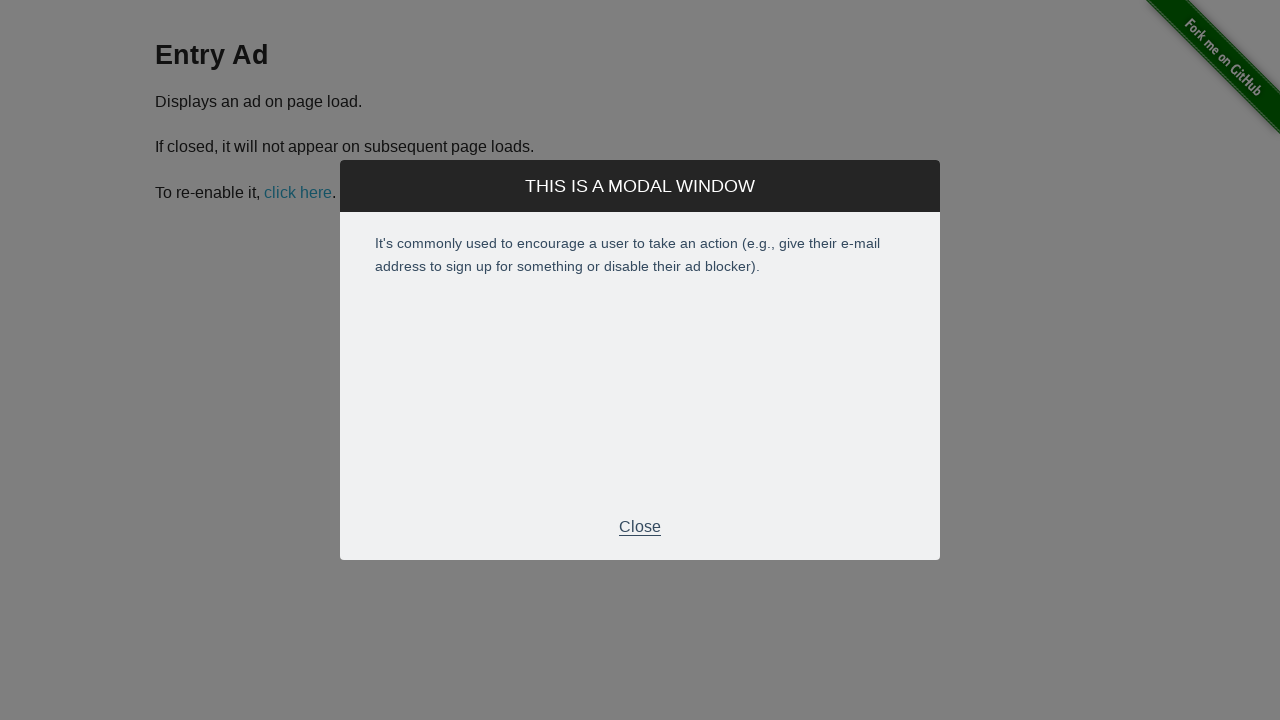

Waited for entry ad modal close button to appear
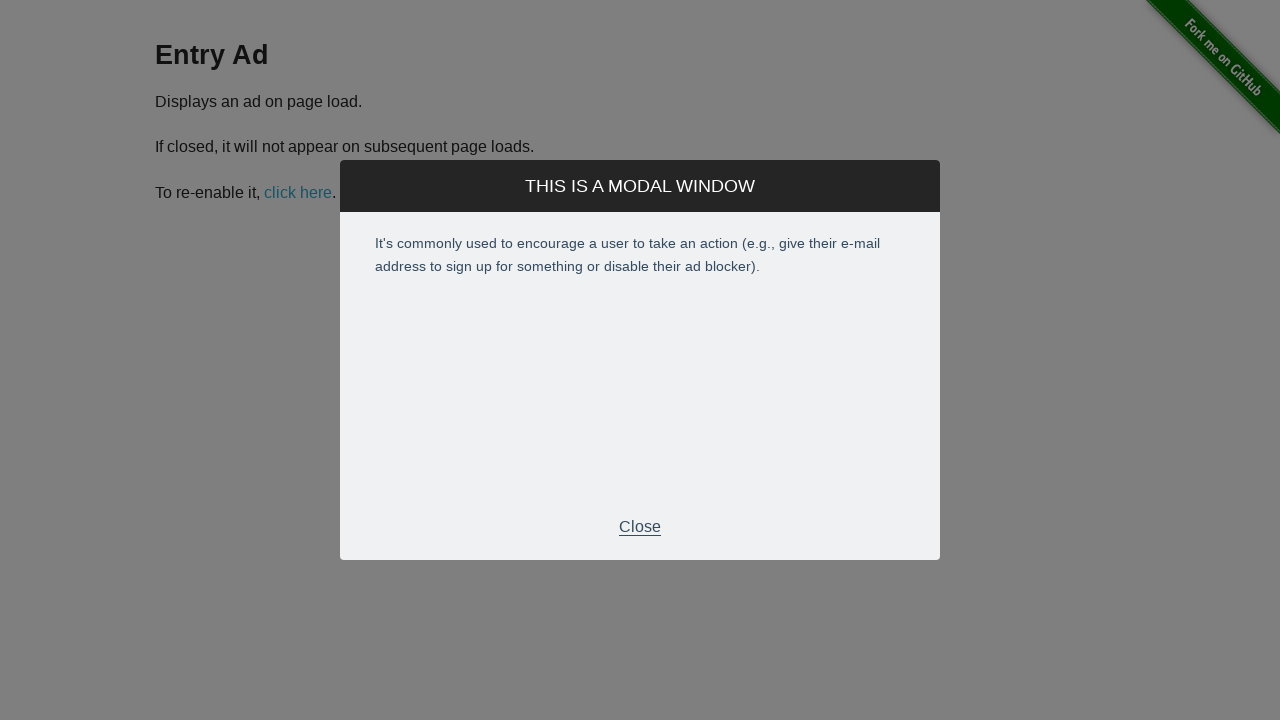

Clicked close button to dismiss entry ad modal at (640, 527) on xpath=//p[contains(text(),'Close')]
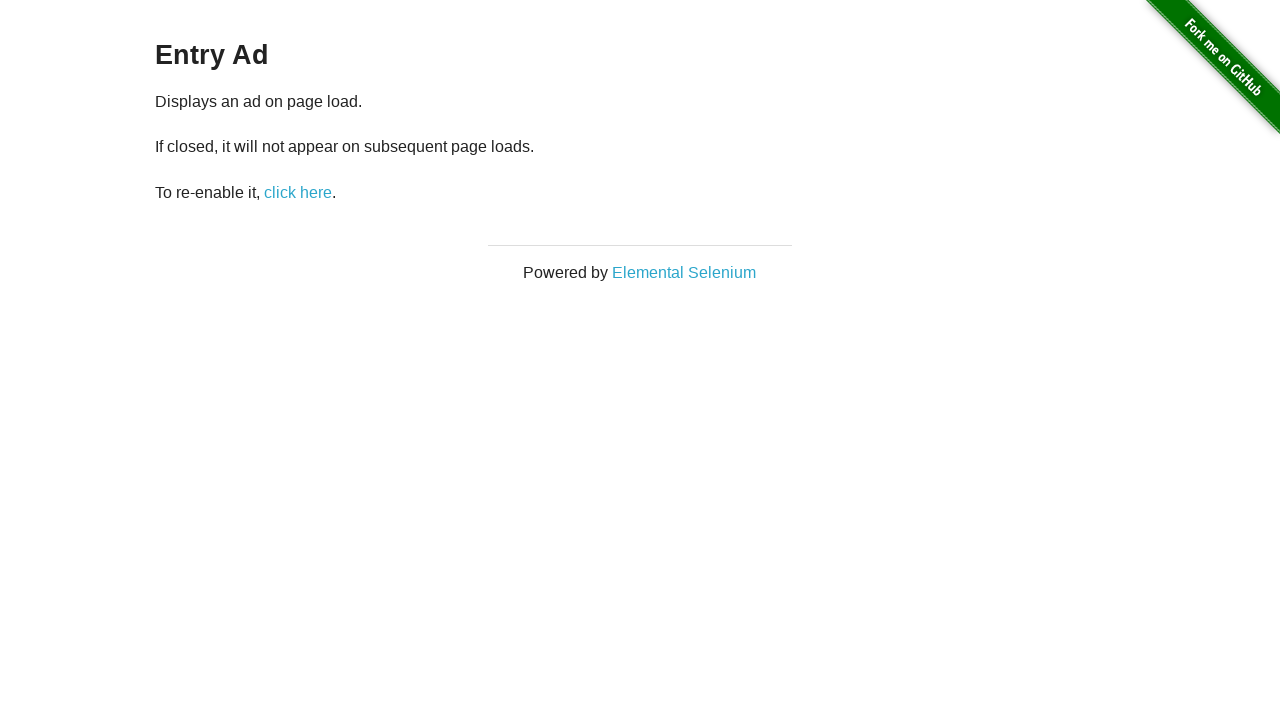

Waited 1 second after closing modal
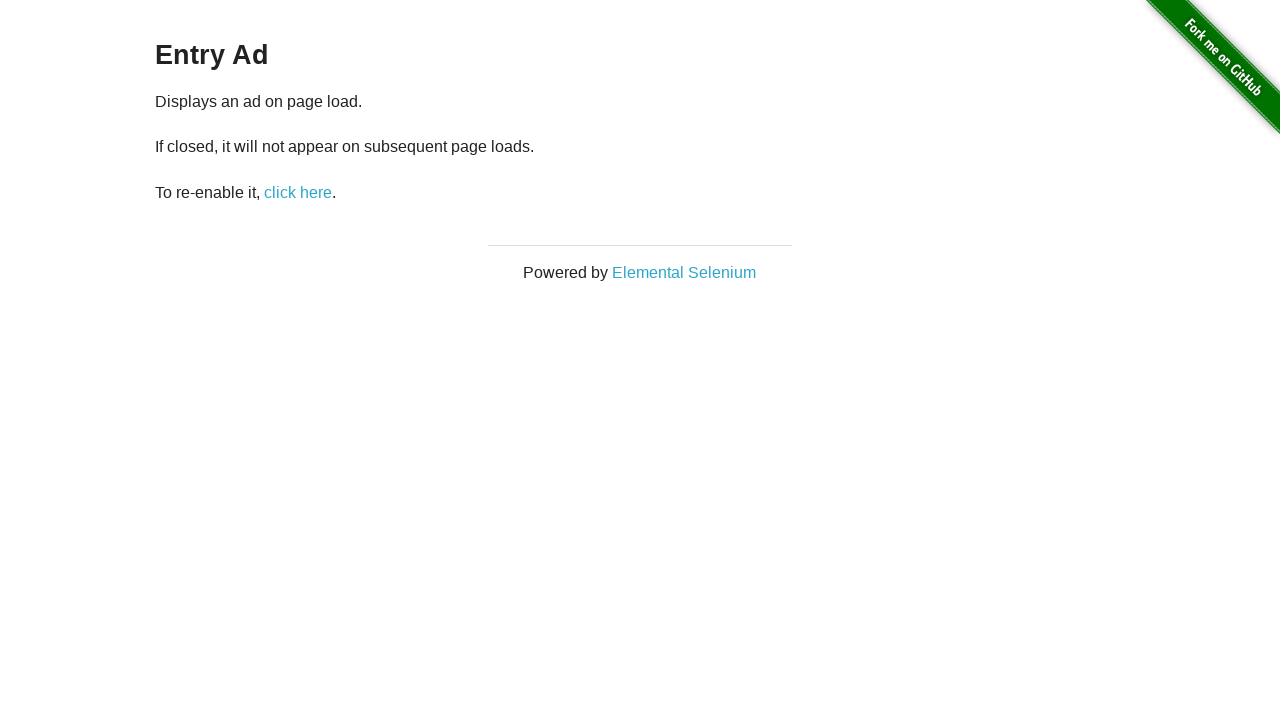

Clicked restart ad button to re-trigger the entry ad modal at (298, 192) on #restart-ad
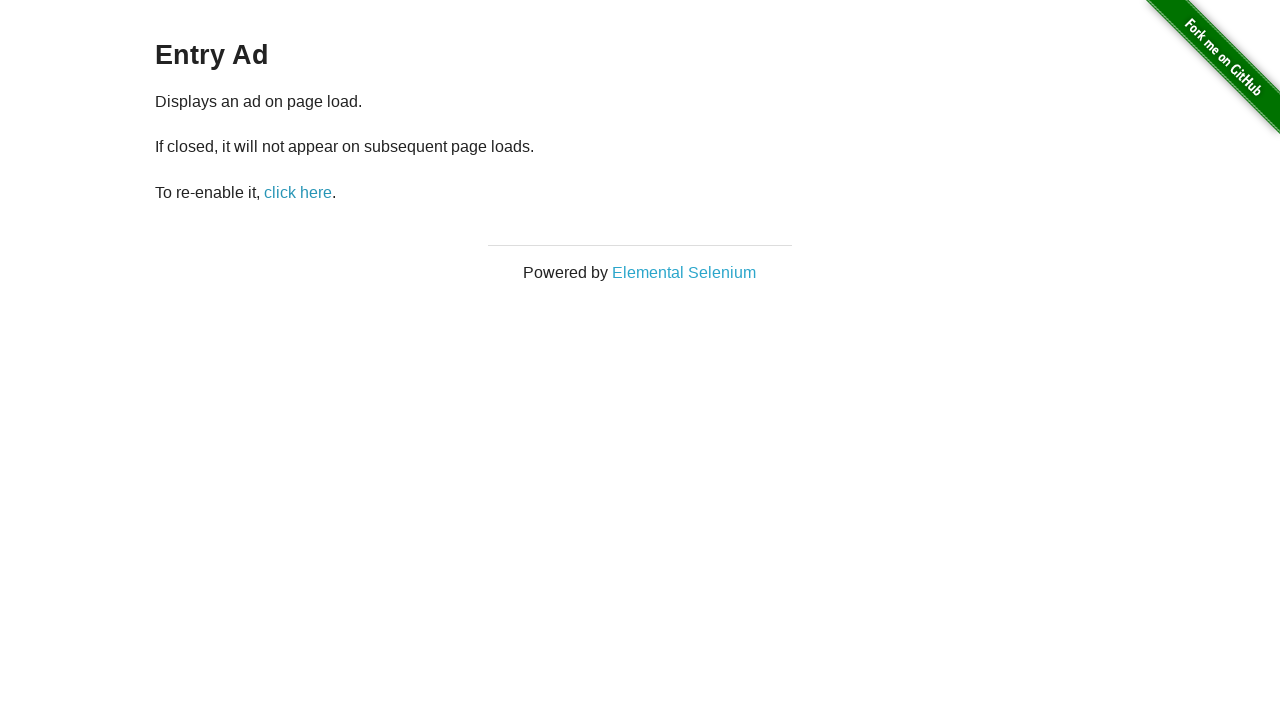

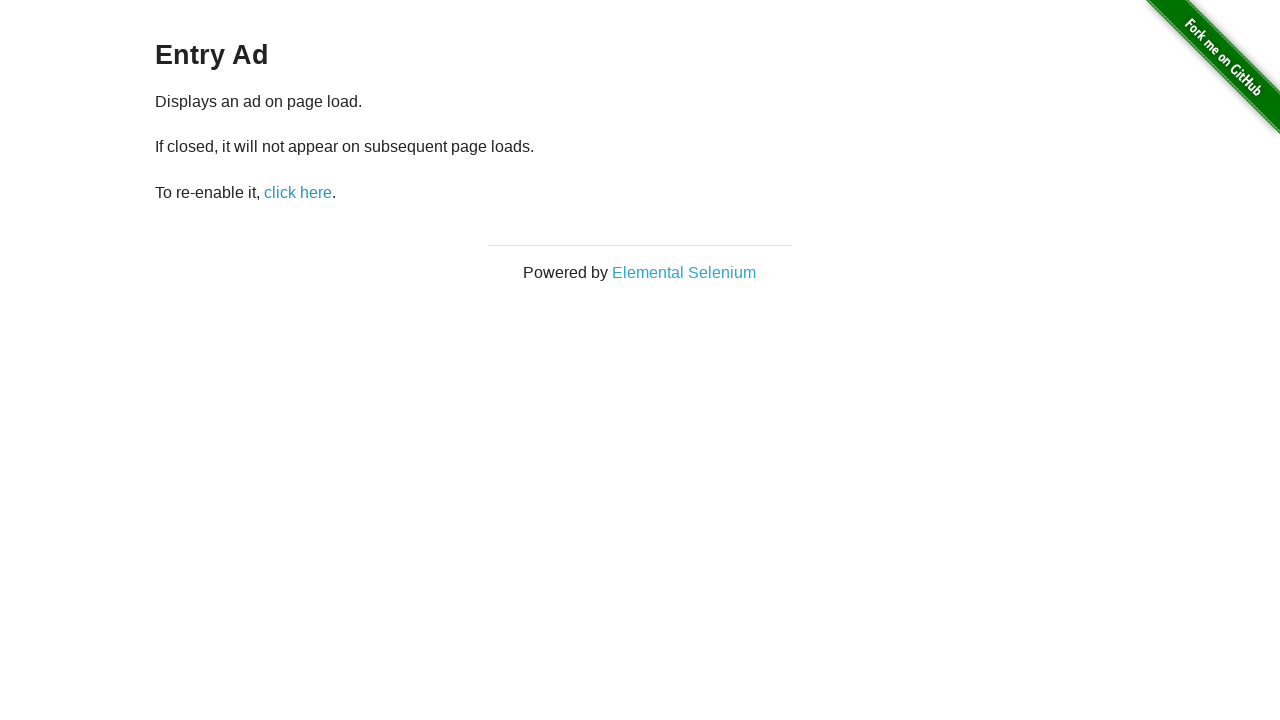